Navigates to SBI Card website and verifies the page loads by checking the title

Starting URL: https://www.sbicard.com/

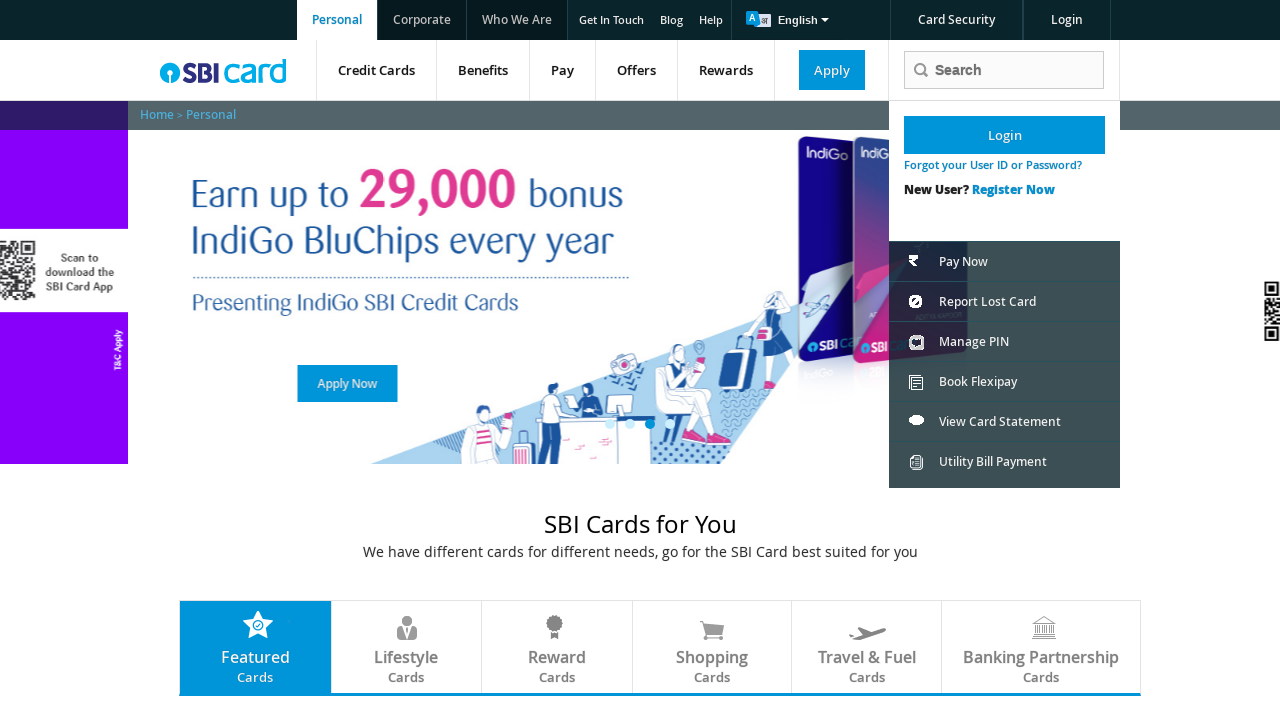

Waited for page DOM to finish loading
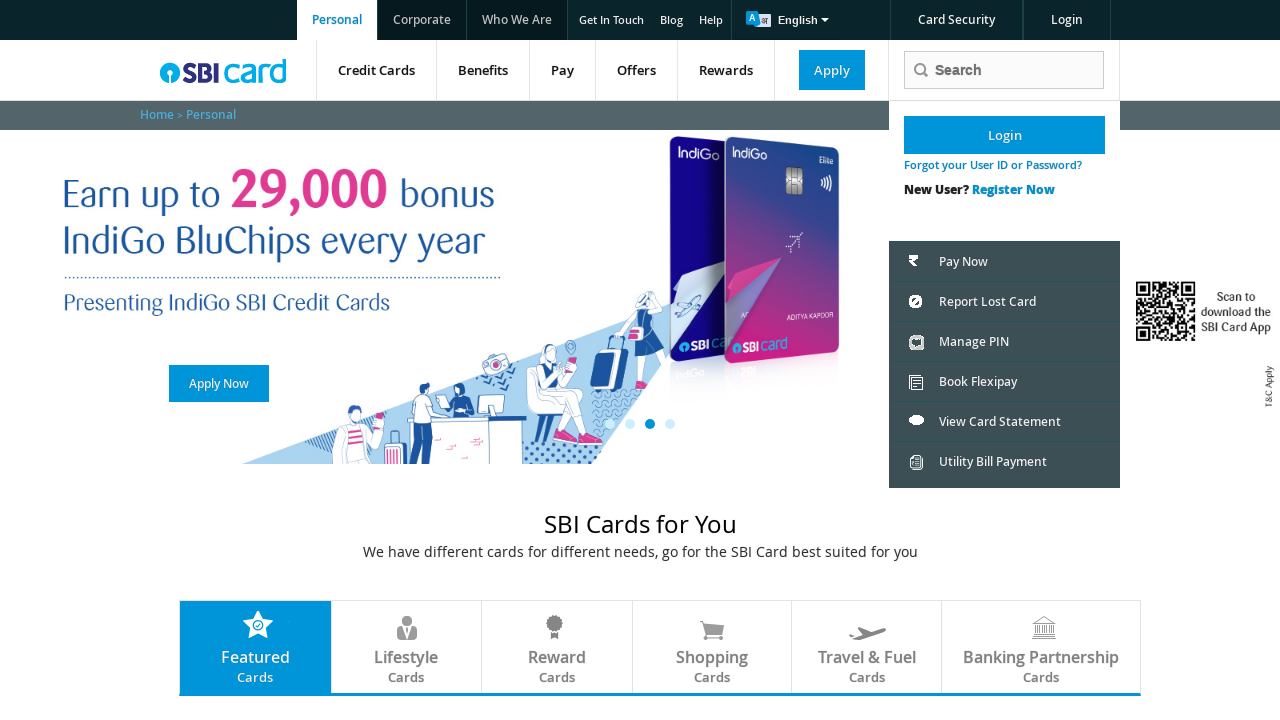

Retrieved page title: 'SBI Credit Card Online - SBI Credit Card Services | SBI Card'
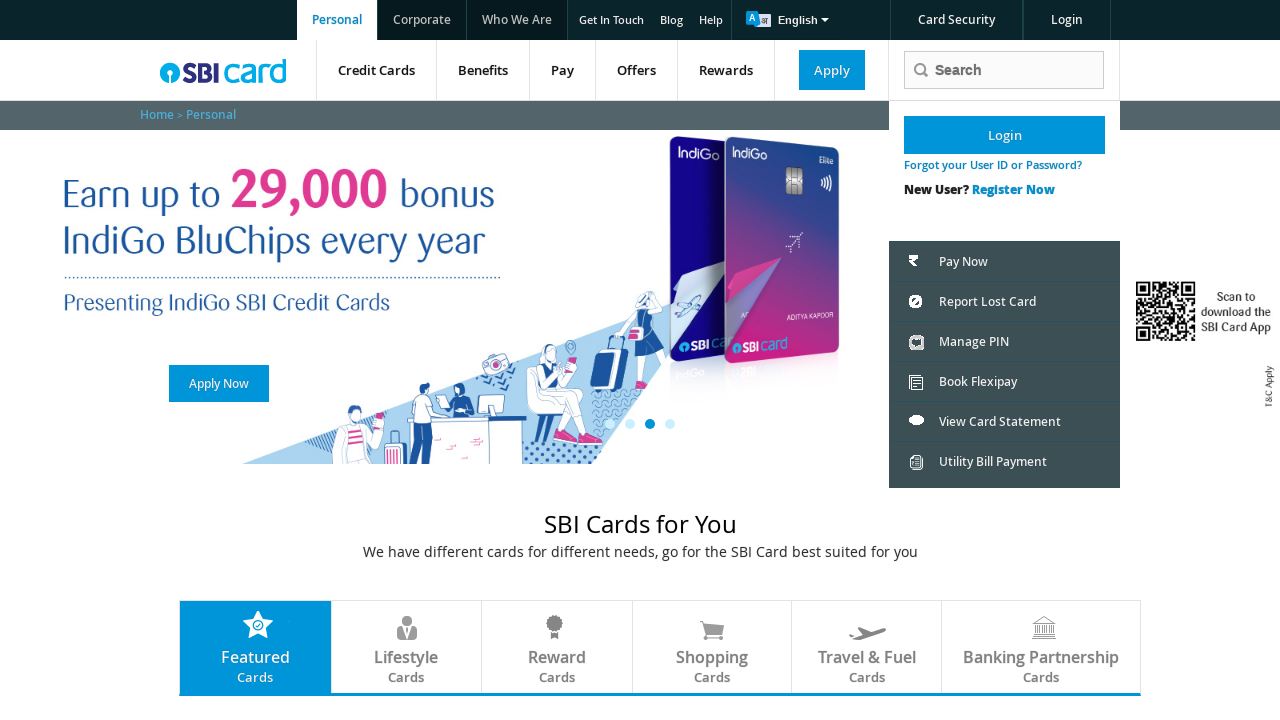

Verified that page title is present and not empty
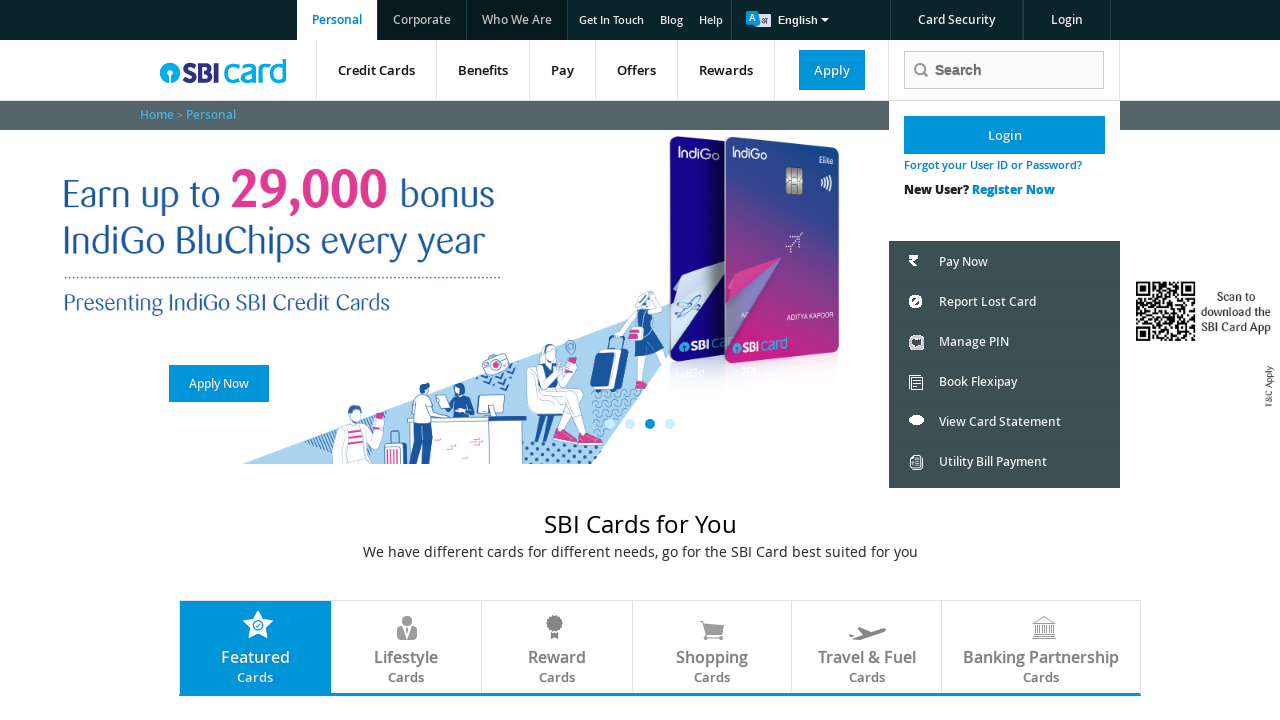

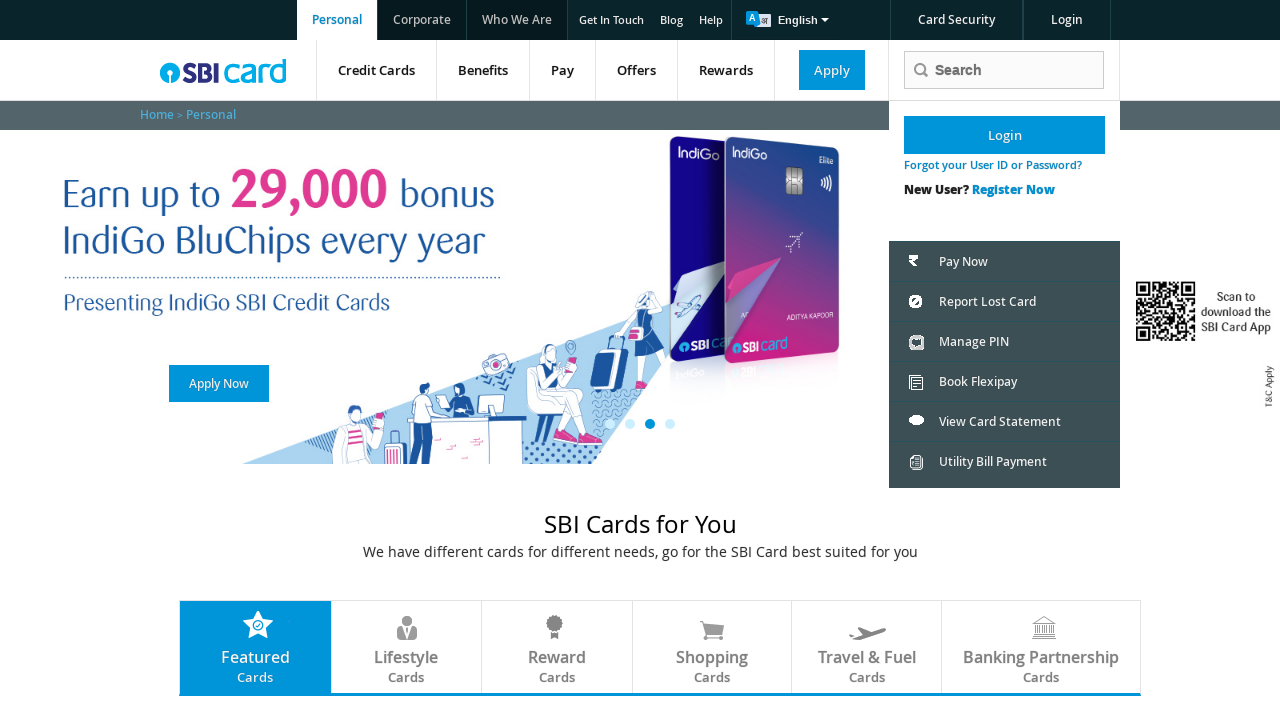